Tests clicking on a link that opens a popup window on the omayo test website

Starting URL: http://omayo.blogspot.com/

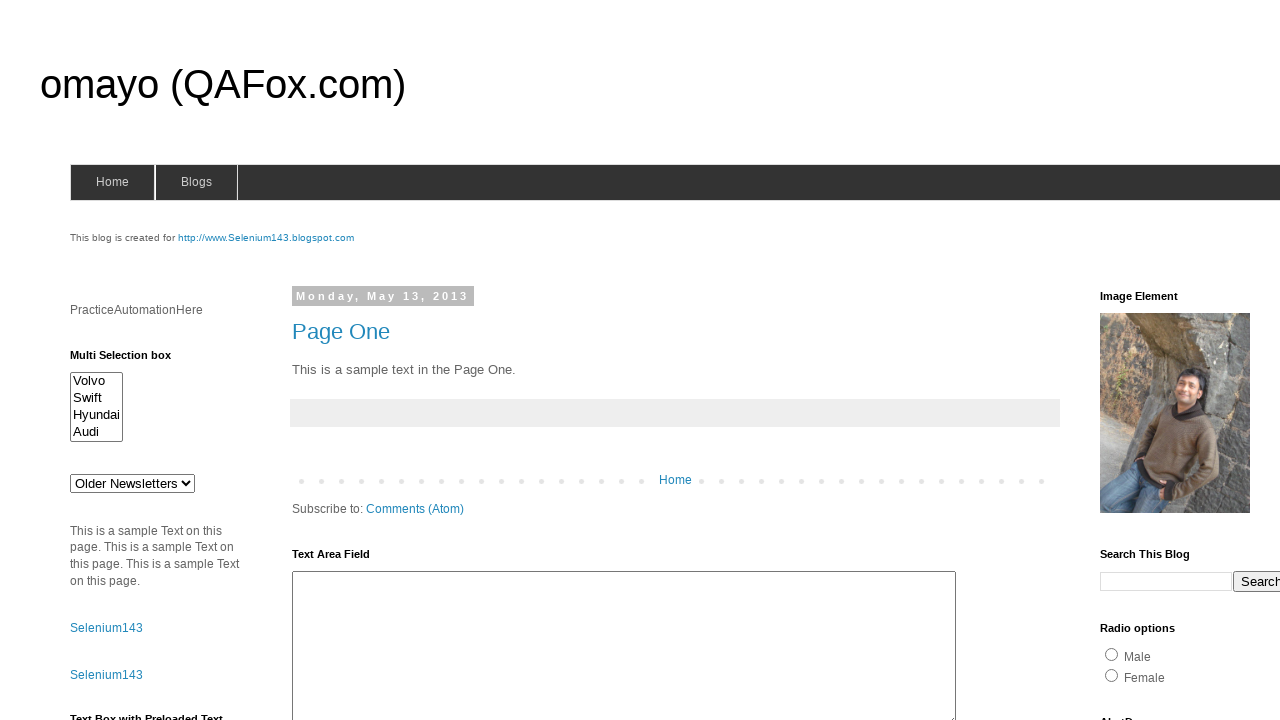

Clicked on 'Open a popup window' link at (132, 360) on a:has-text('Open a popup window')
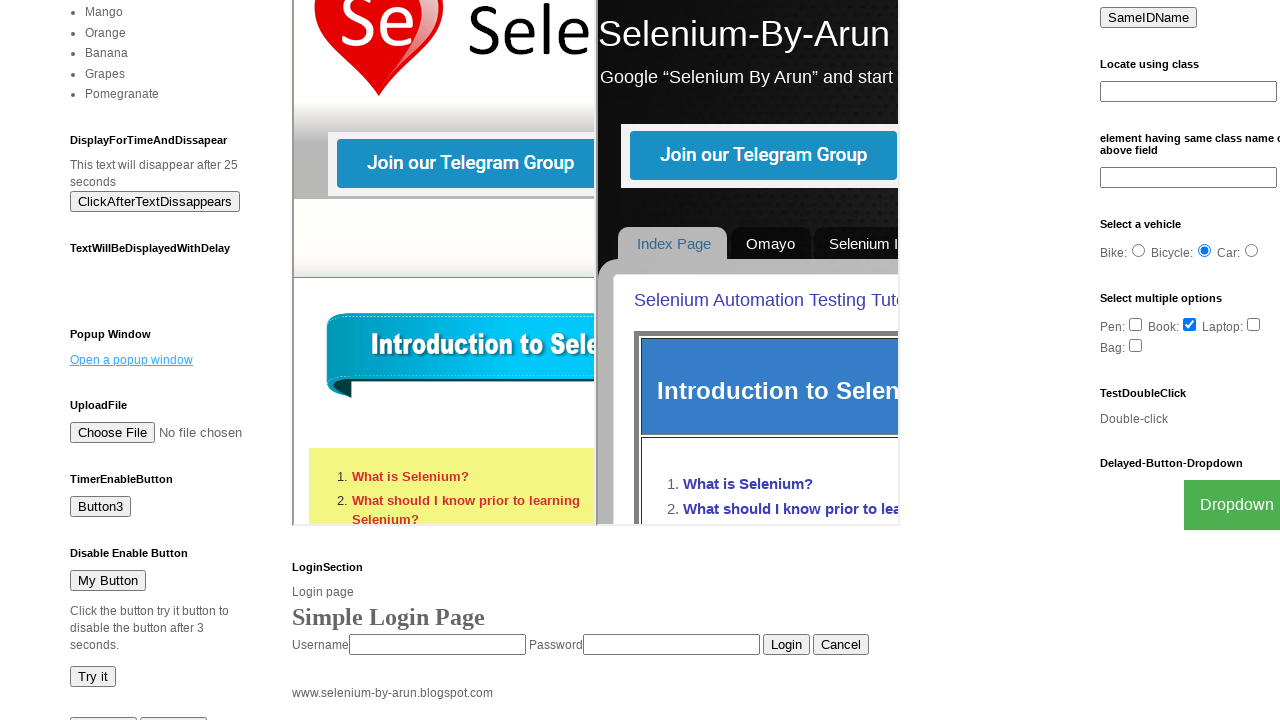

Waited 2 seconds for popup window to open
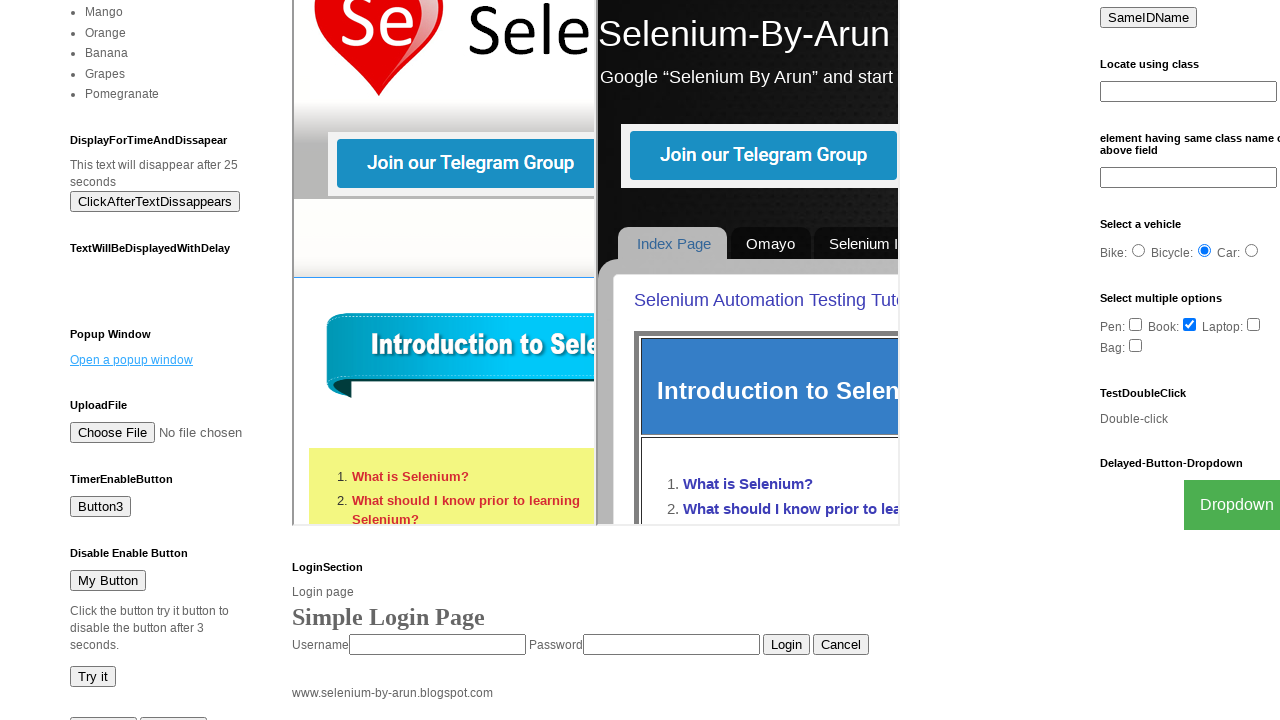

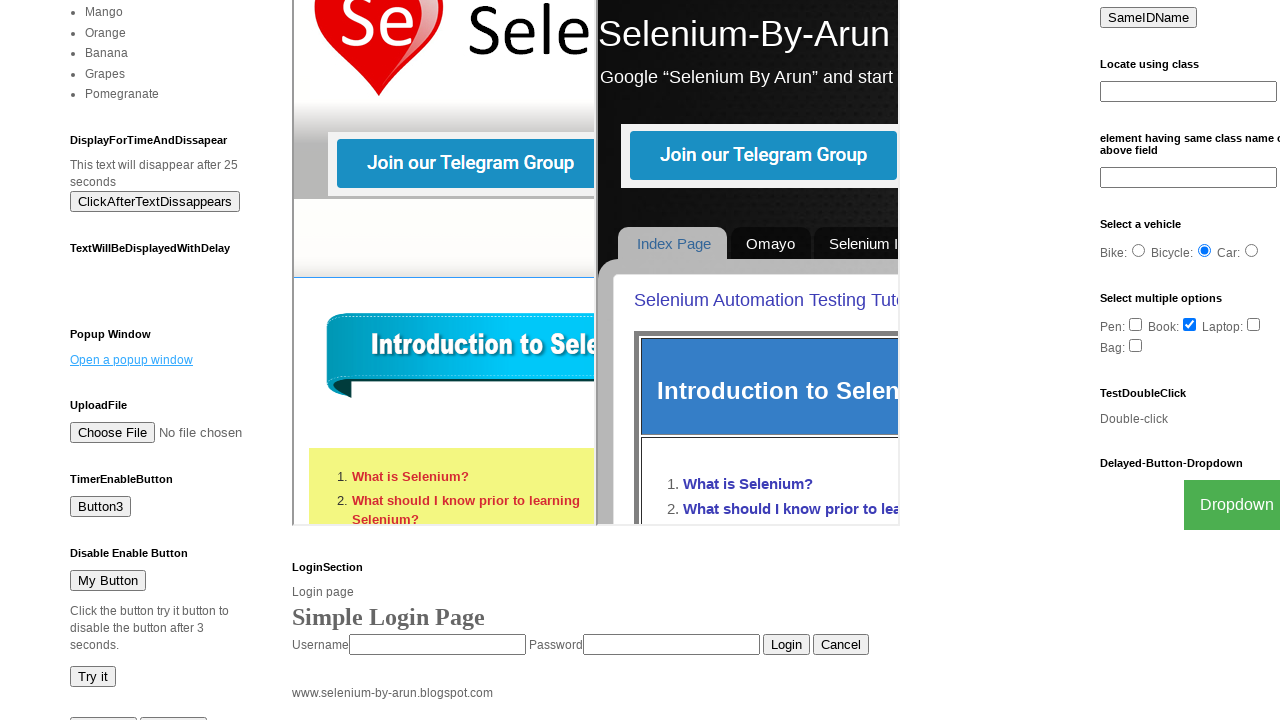